Fills out a complete registration form including text fields, dropdowns, radio buttons, and checkboxes, then submits the form

Starting URL: https://practice.cydeo.com/registration_form

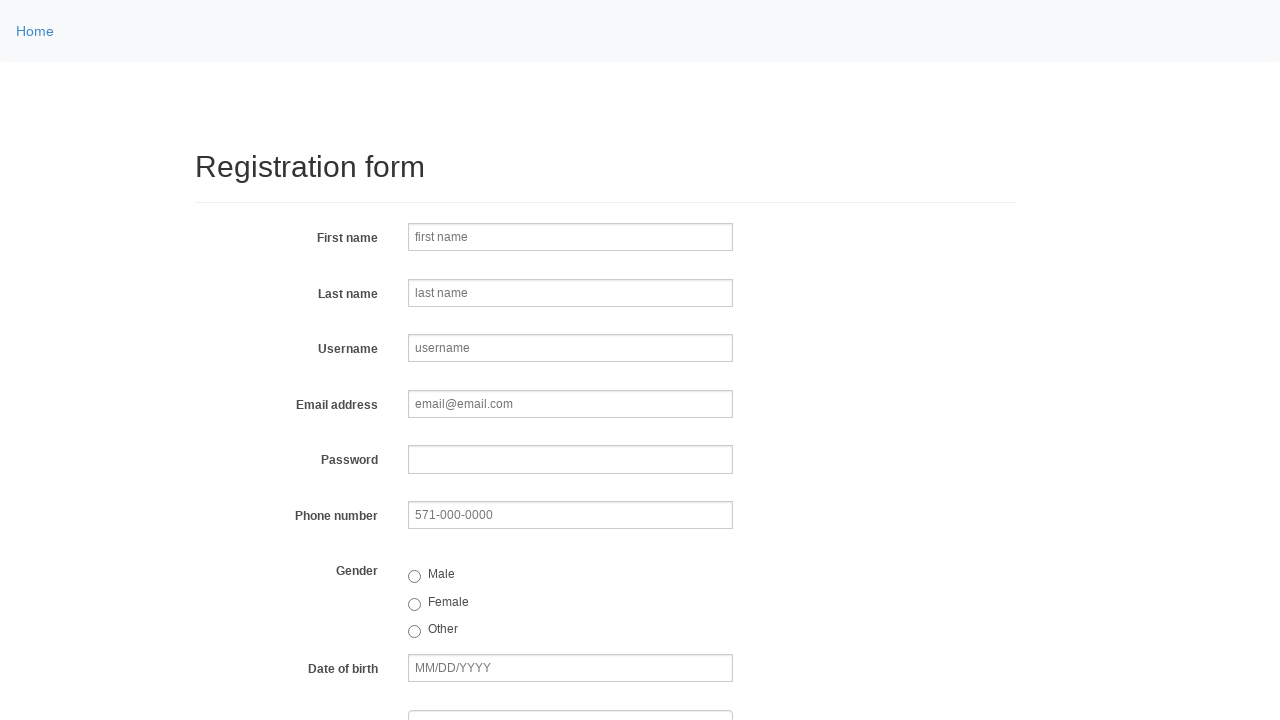

Filled first name field with 'John' on input[name='firstname']
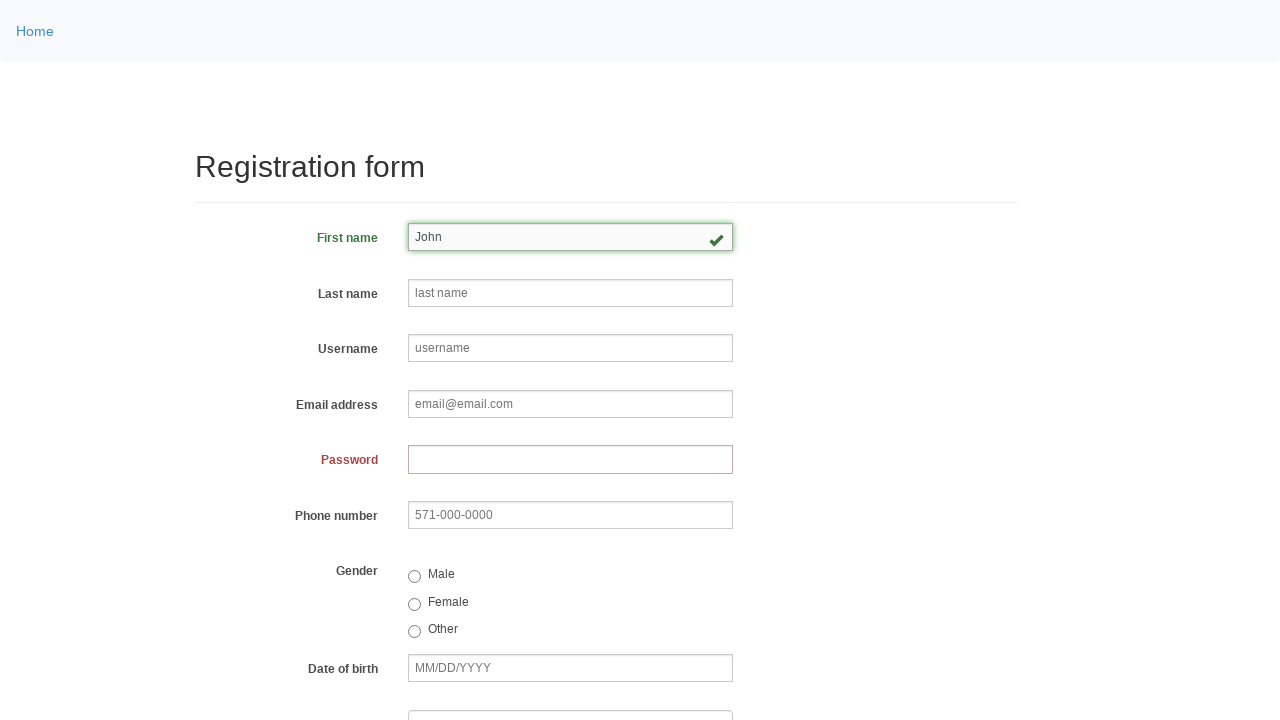

Filled last name field with 'Smith' on input[name='lastname']
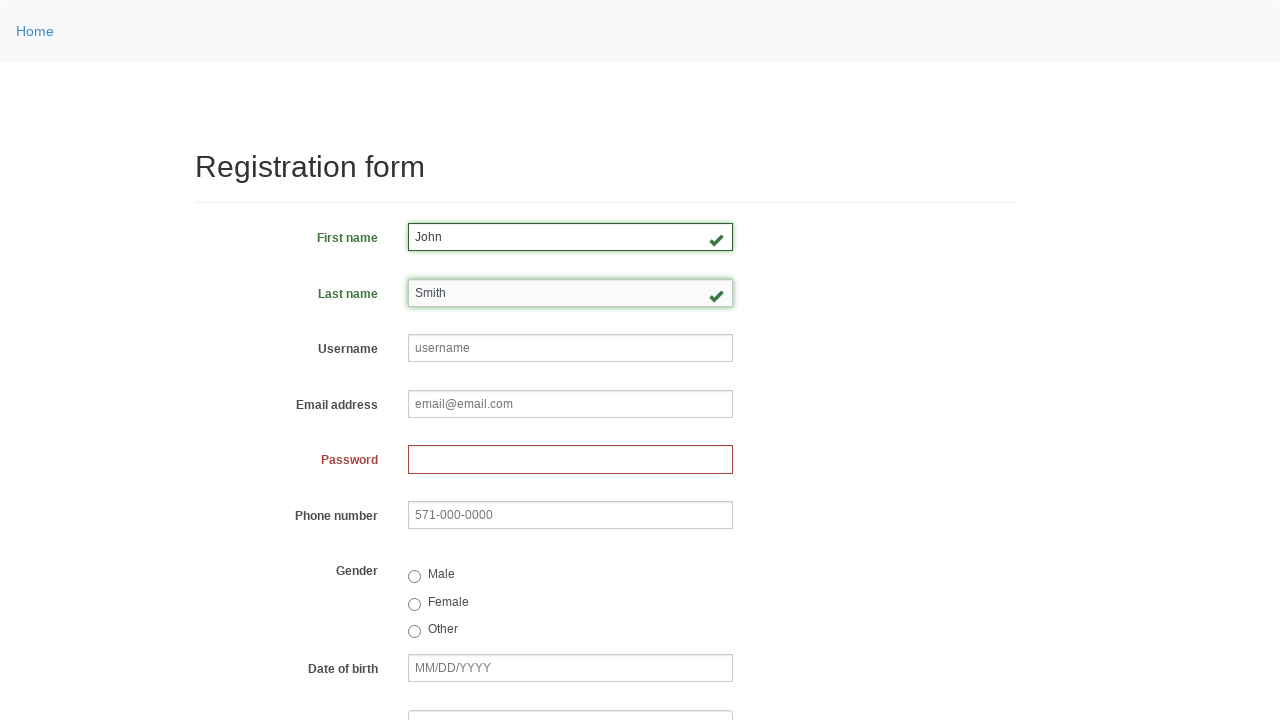

Filled username field with 'johnsmith123' on //input[@placeholder='username']
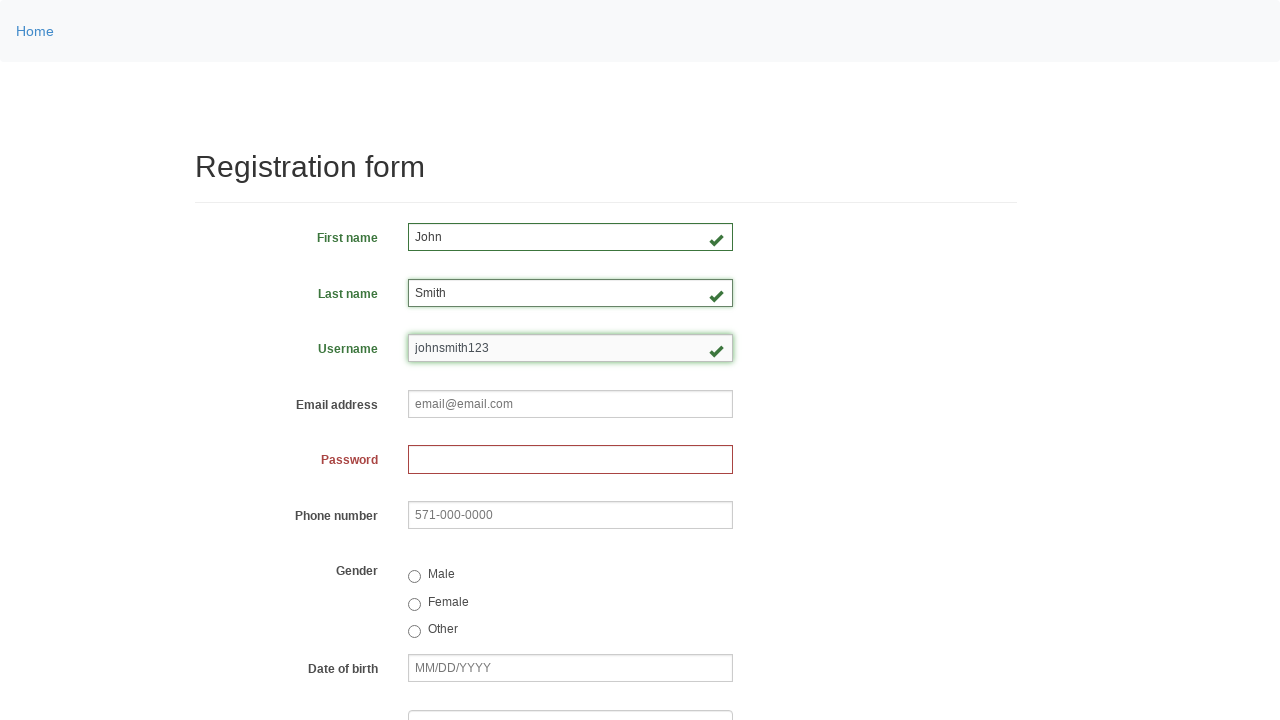

Filled email field with 'john.smith@email.com' on input[name='email']
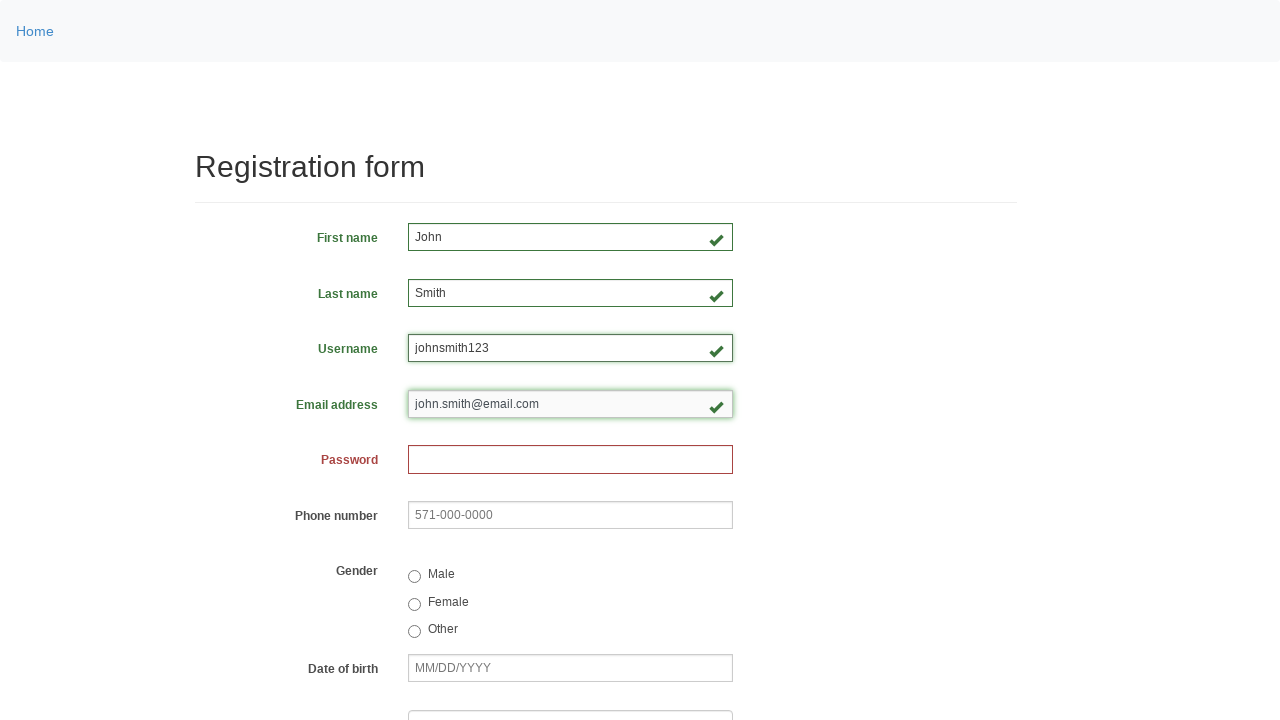

Filled password field with 'John1234' on input[name='password']
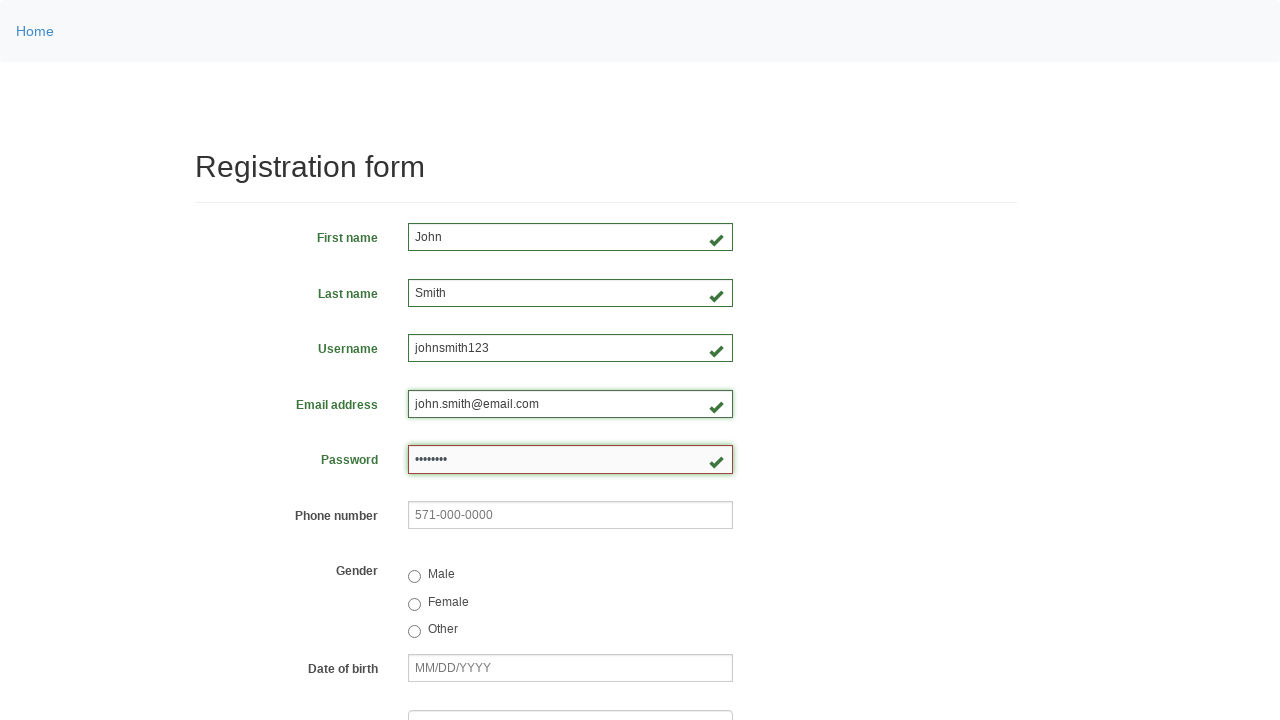

Filled phone number field with '123-456-7890' on input[name='phone']
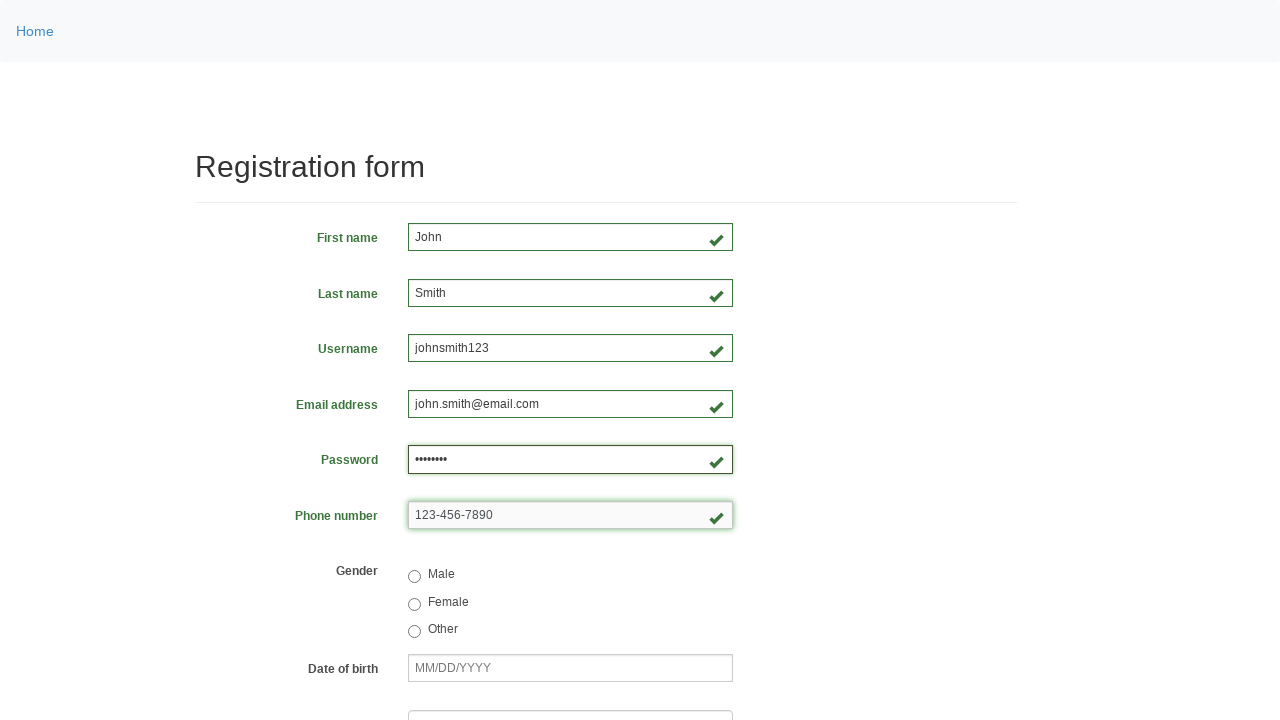

Selected male gender radio button at (414, 577) on xpath=//input[@value='male']
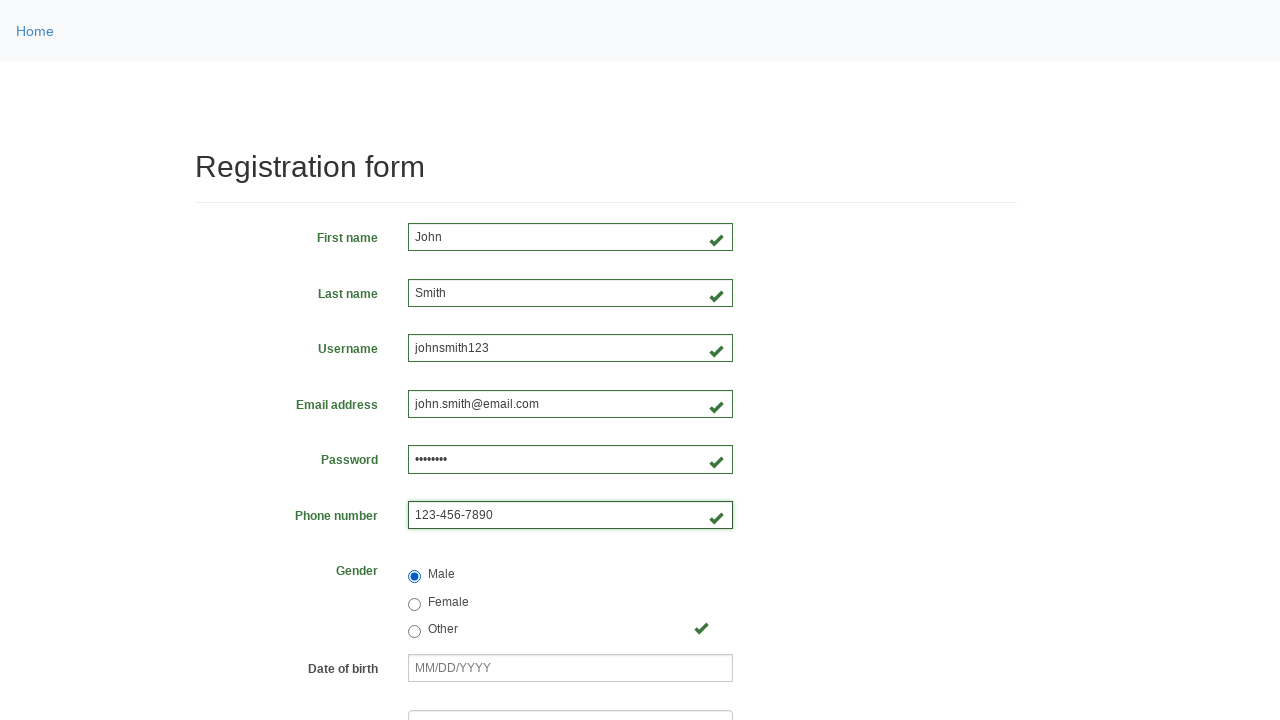

Filled date of birth field with '01/28/1990' on input[name='birthday']
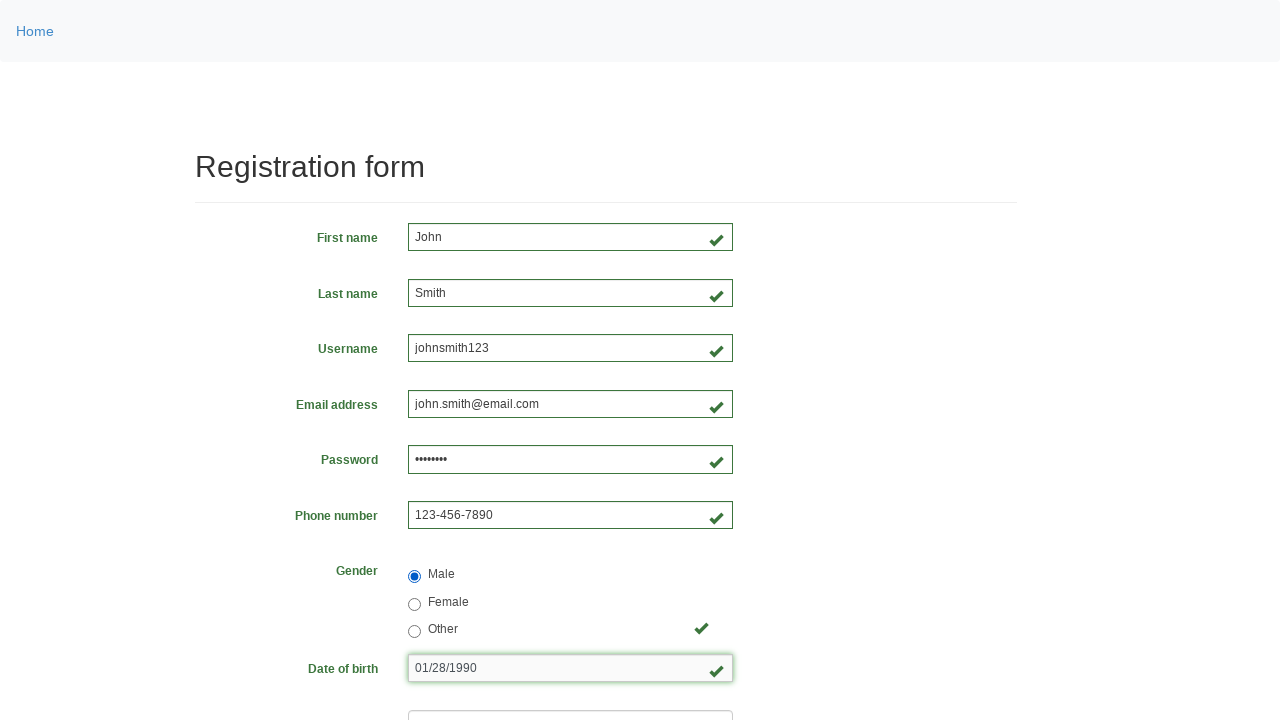

Selected 'Department of Engineering' from department dropdown on select[name='department']
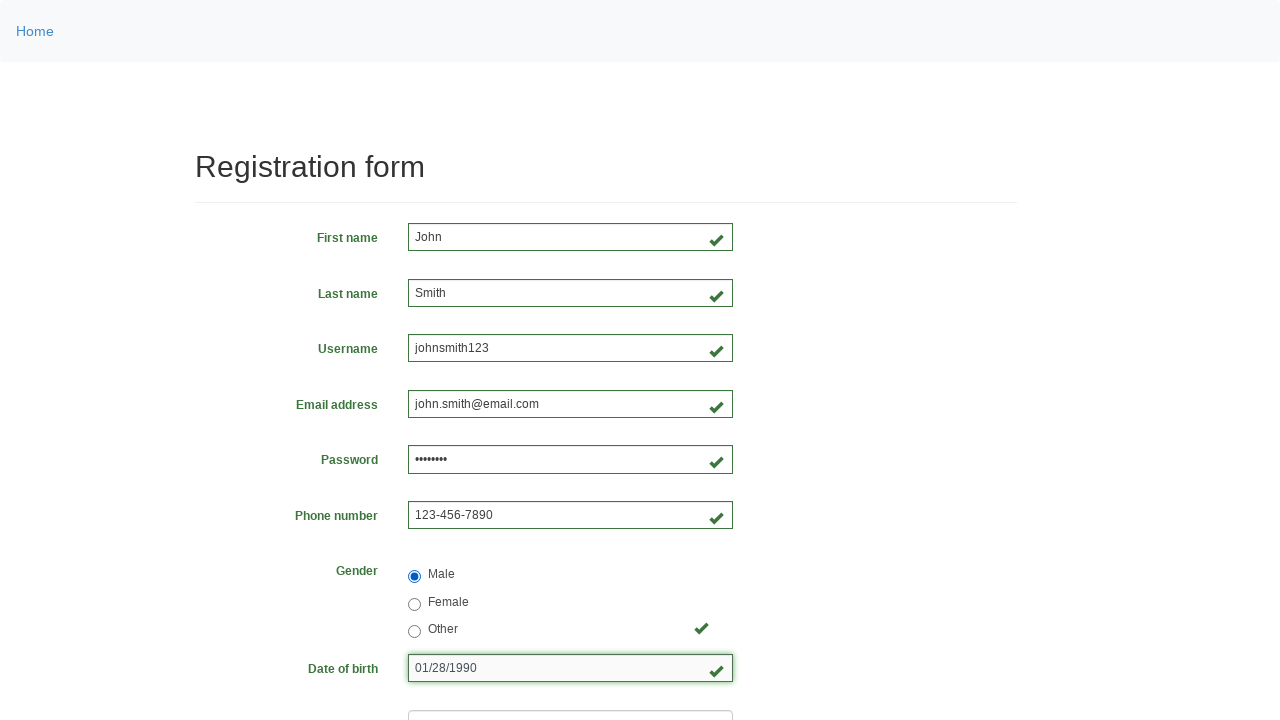

Retrieved selected department value from dropdown
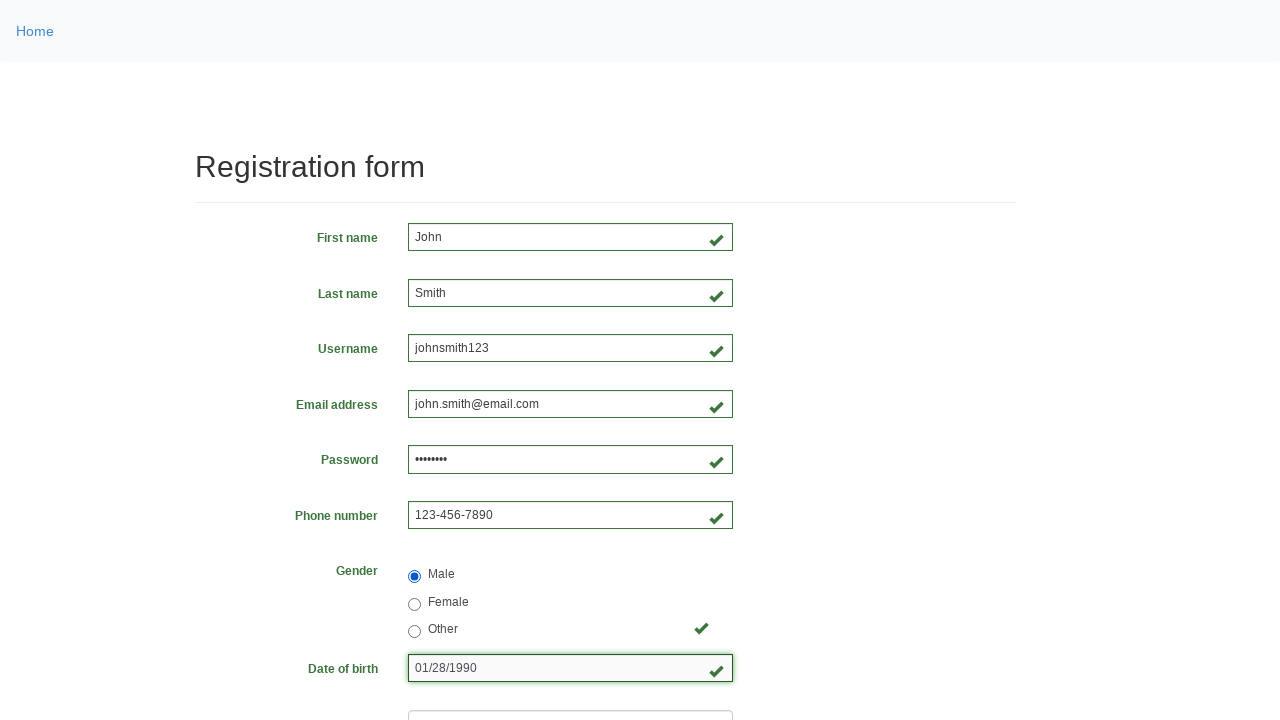

Verified selected department is 'Department of Engineering'
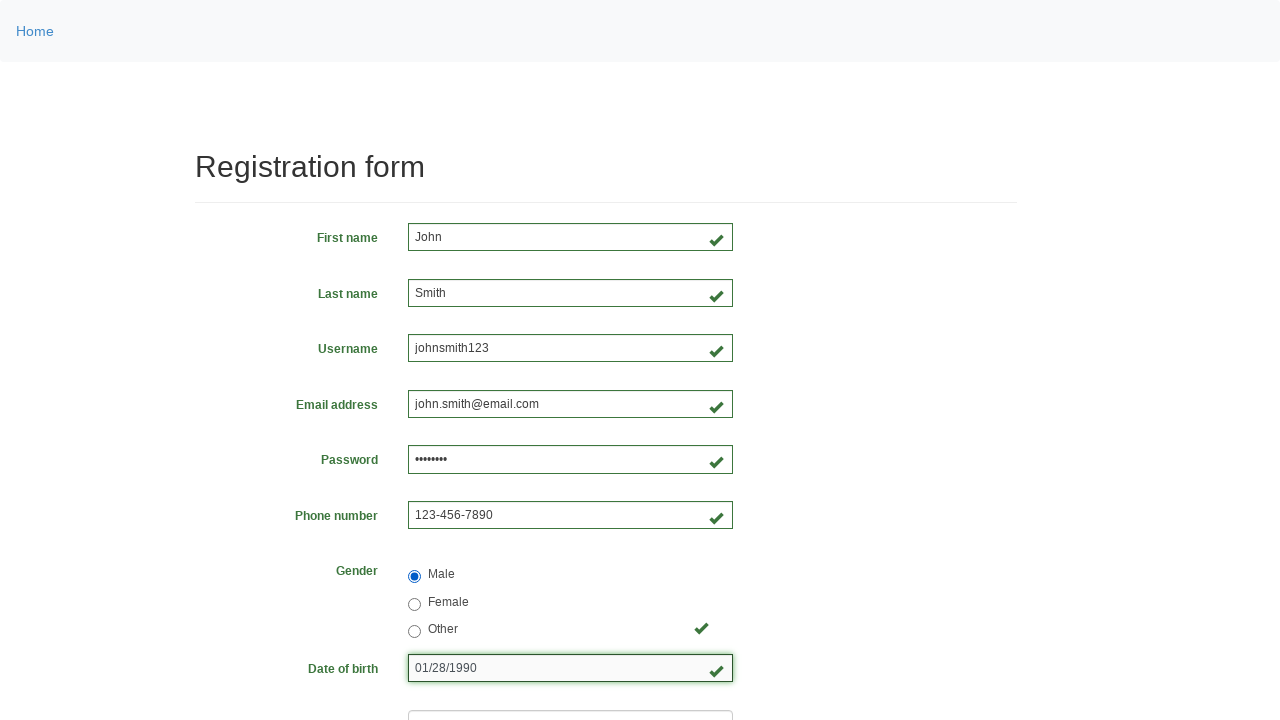

Selected 'SDET' from job title dropdown on select[name='job_title']
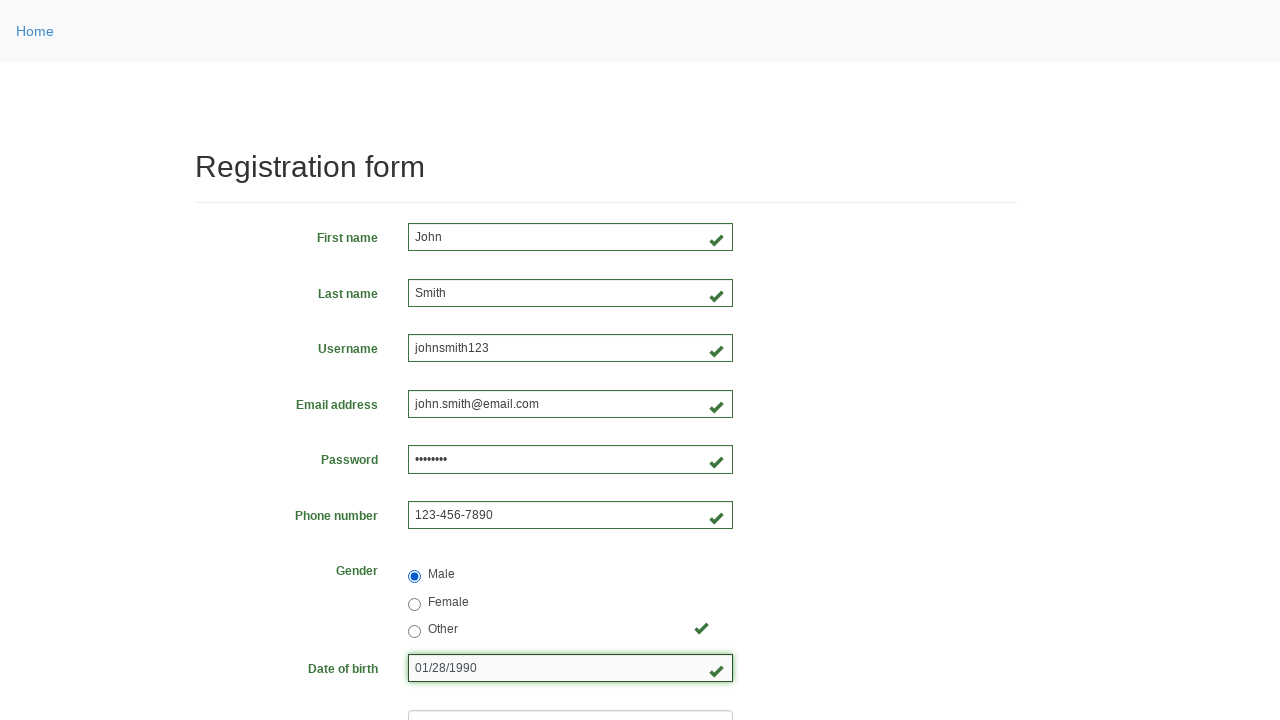

Clicked Java programming language checkbox at (465, 468) on xpath=//input[@value='java']
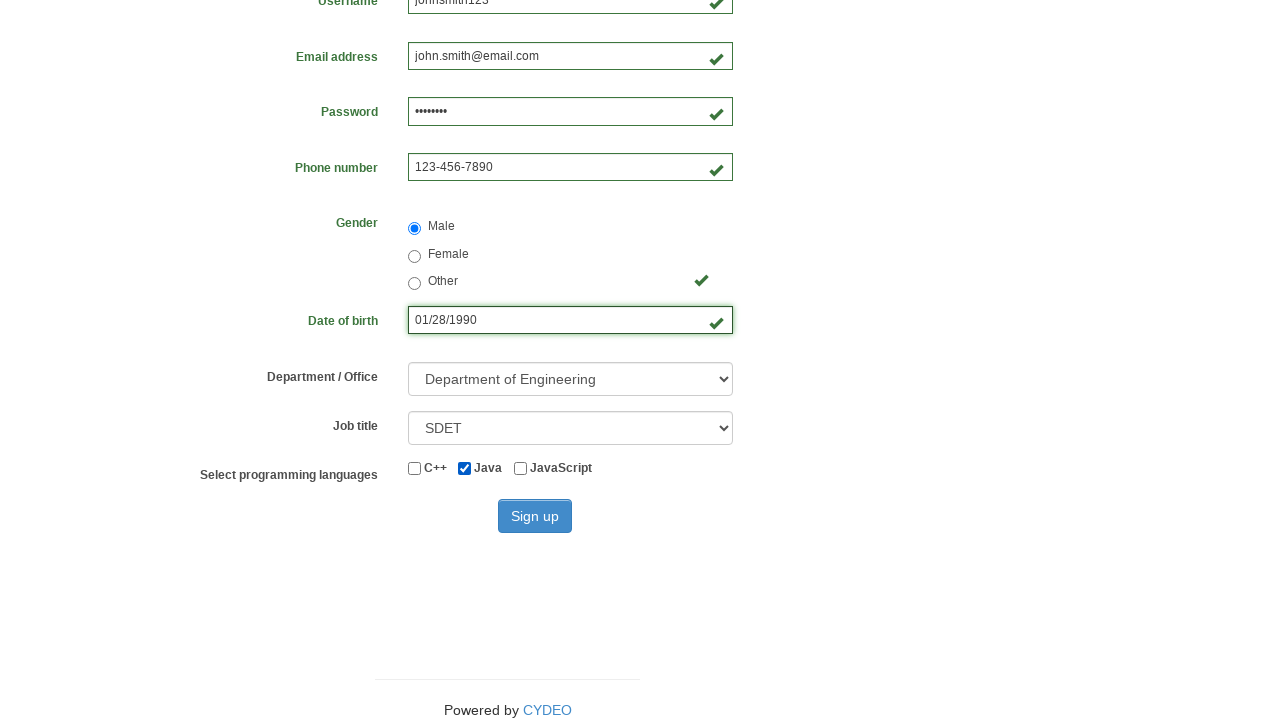

Retrieved all programming language checkboxes
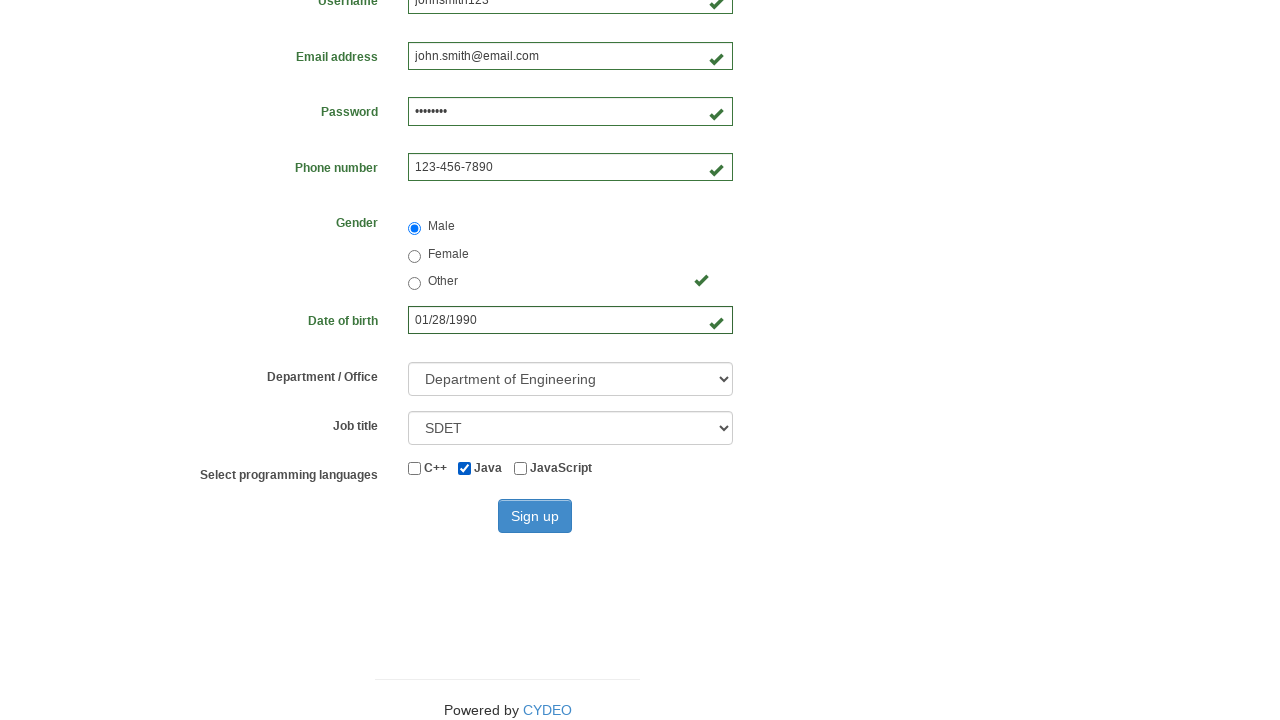

Clicked a programming language checkbox at (414, 468) on xpath=//input[@type='checkbox'] >> nth=0
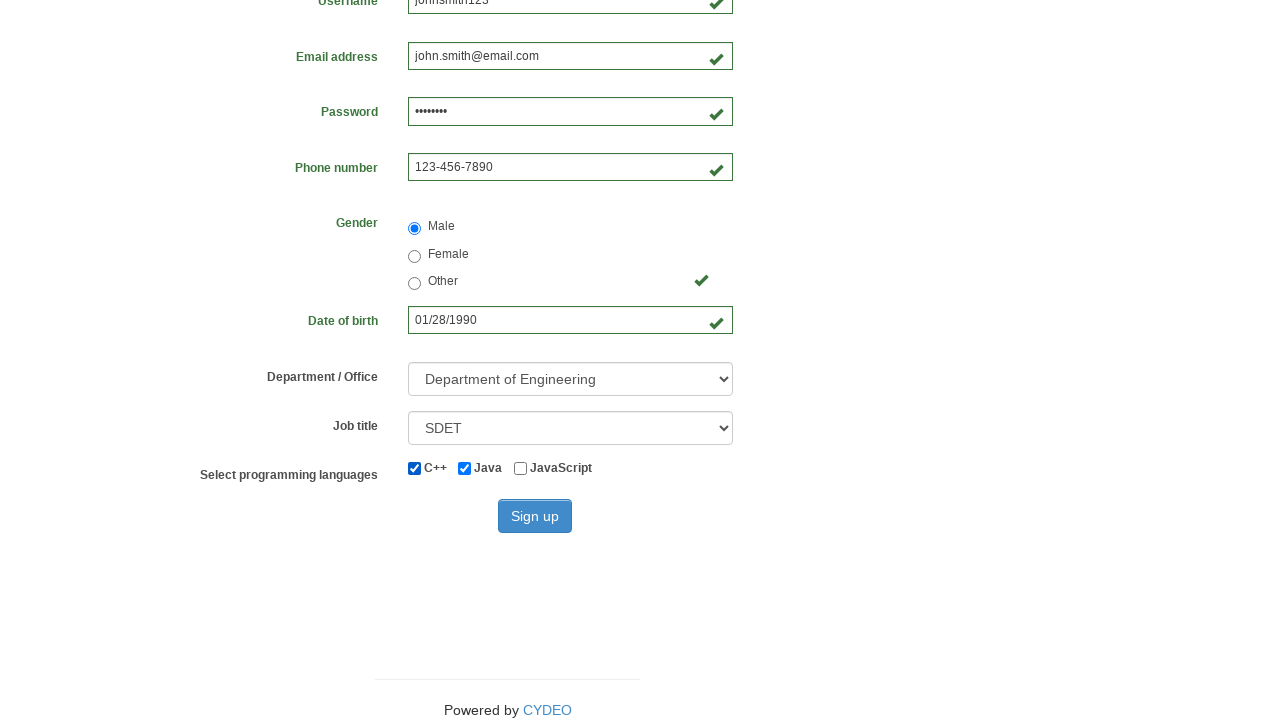

Clicked a programming language checkbox at (465, 468) on xpath=//input[@type='checkbox'] >> nth=1
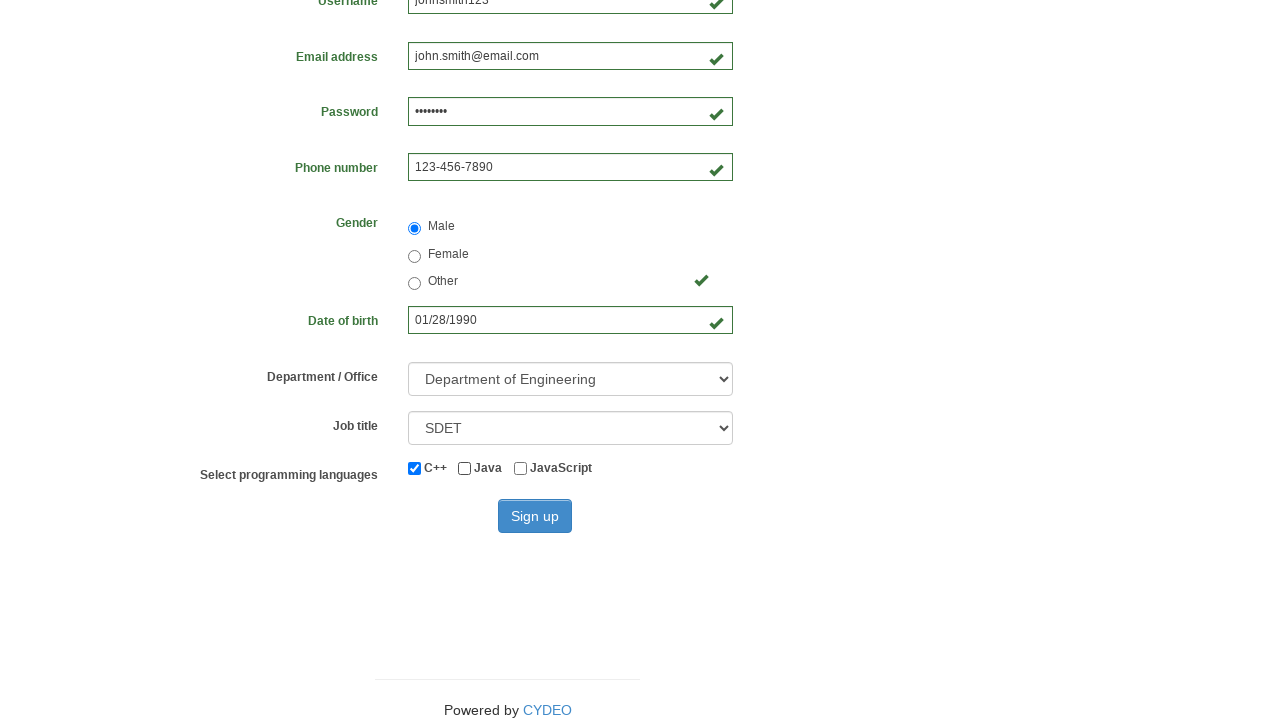

Clicked a programming language checkbox at (520, 468) on xpath=//input[@type='checkbox'] >> nth=2
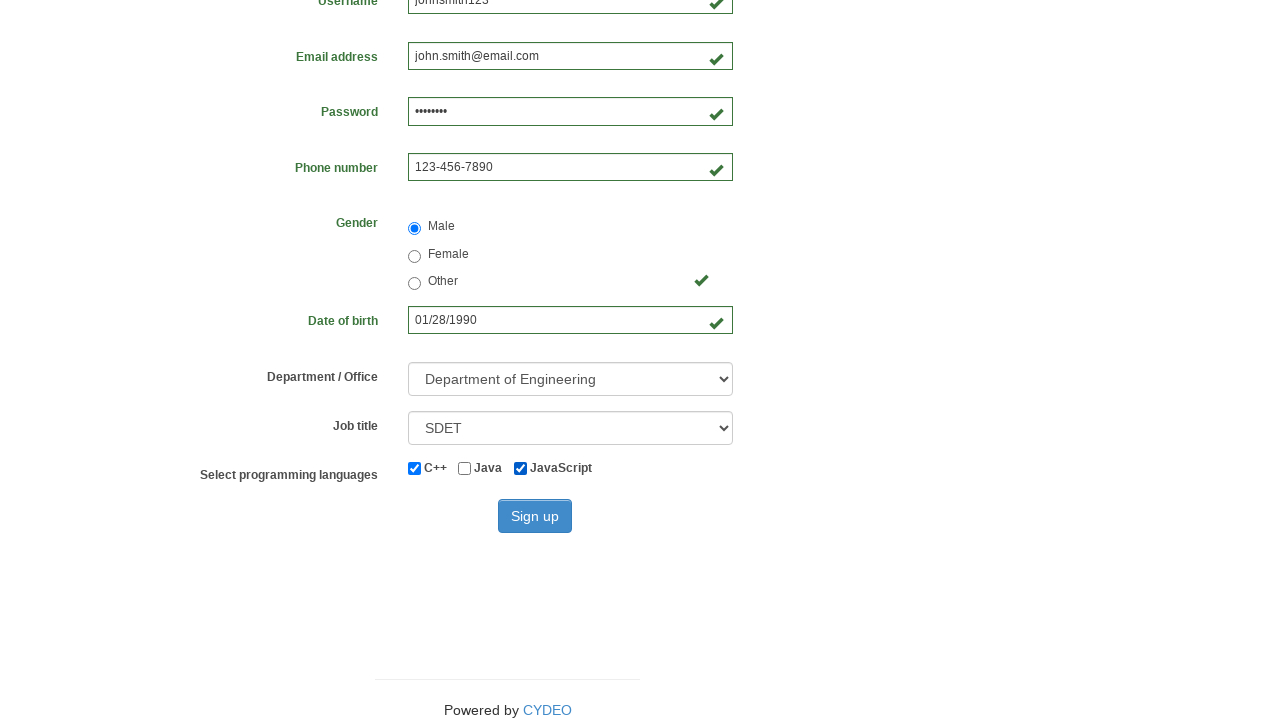

Clicked Sign up button to submit registration form at (535, 516) on xpath=//button[text()='Sign up']
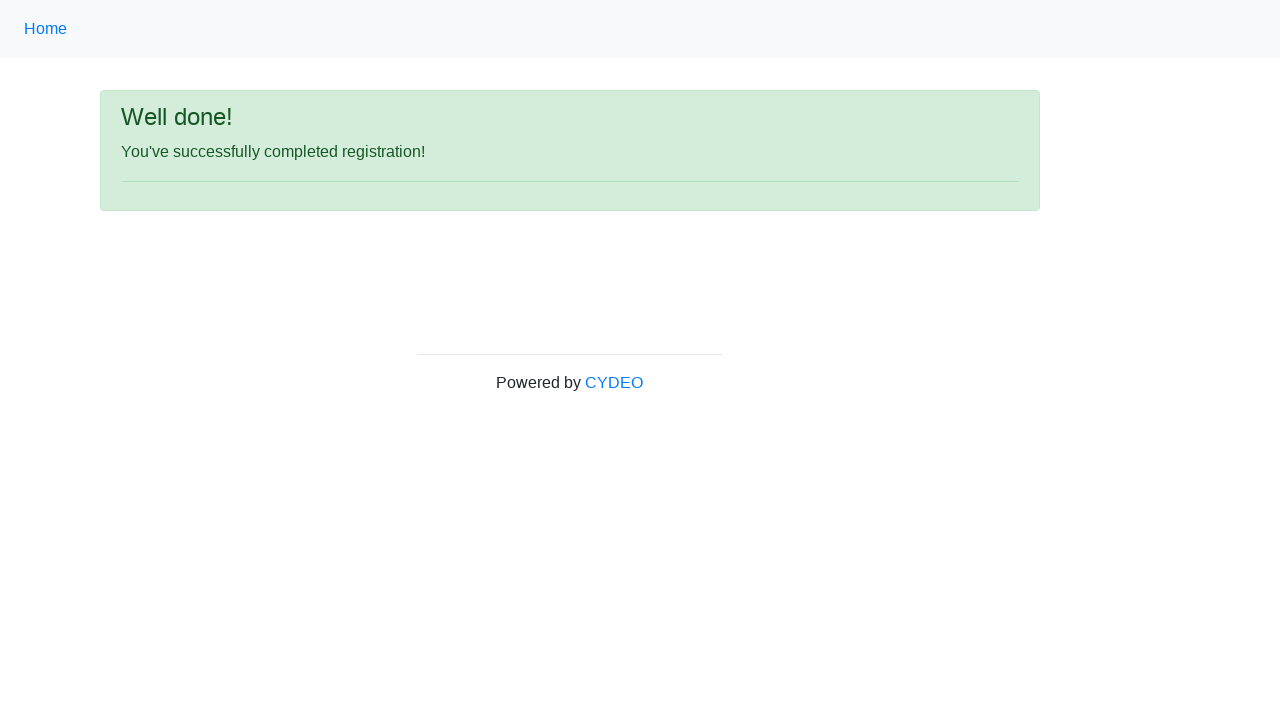

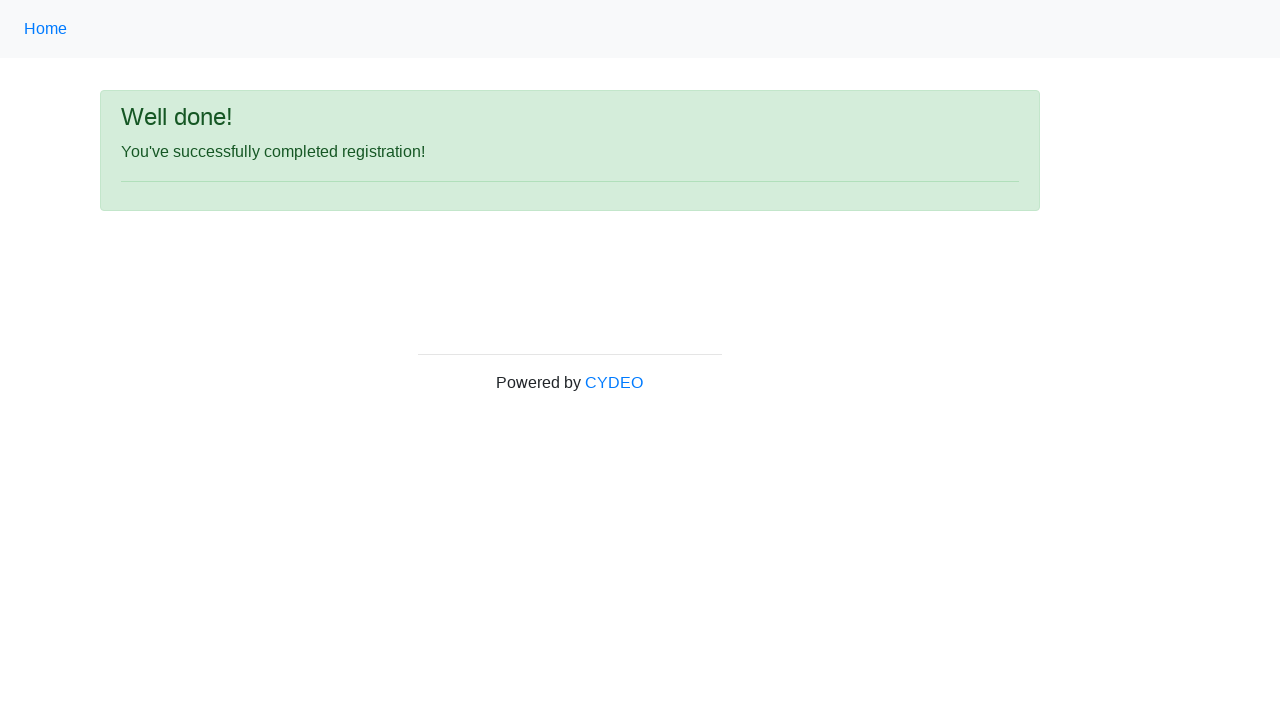